Tests registration form validation by entering mismatched passwords and verifying the password mismatch error message.

Starting URL: https://alada.vn/tai-khoan/dang-ky.html

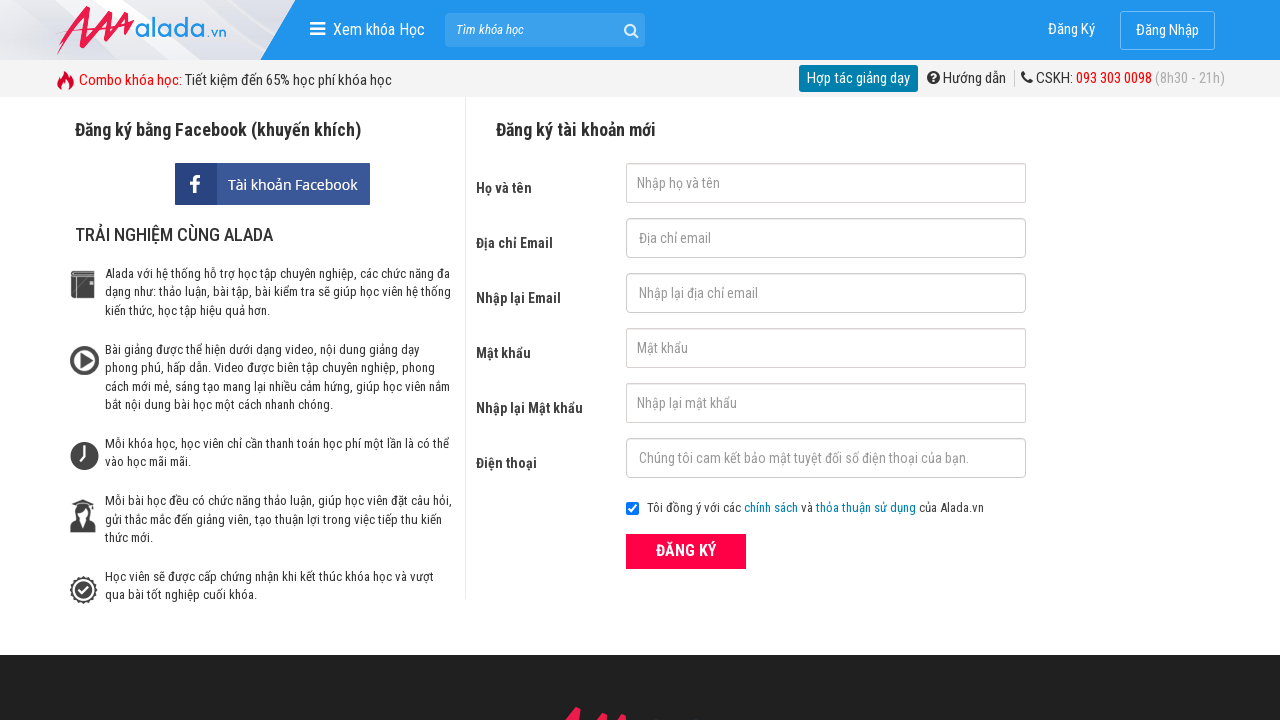

Filled name field with 'Nguyen Dong Thuc' on #txtFirstname
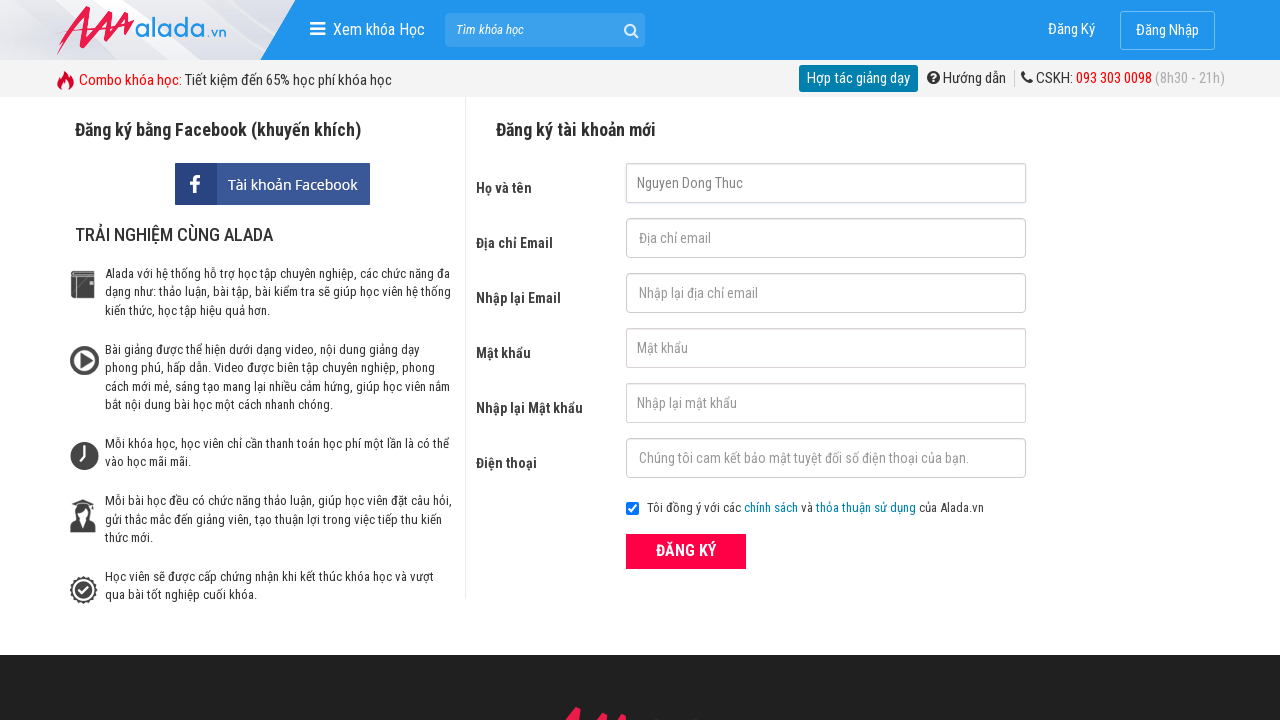

Filled email field with 'testuser2024@gmail.com' on #txtEmail
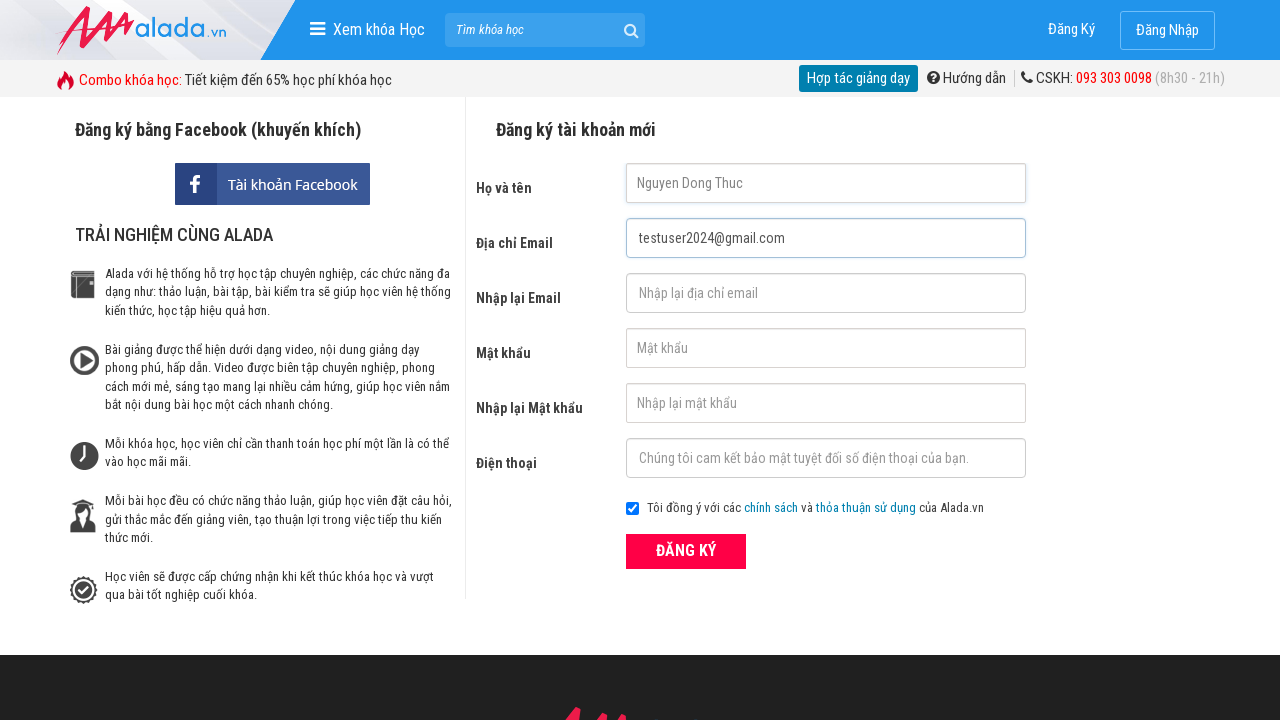

Filled confirm email field with 'testuser2024@gmail.com' on #txtCEmail
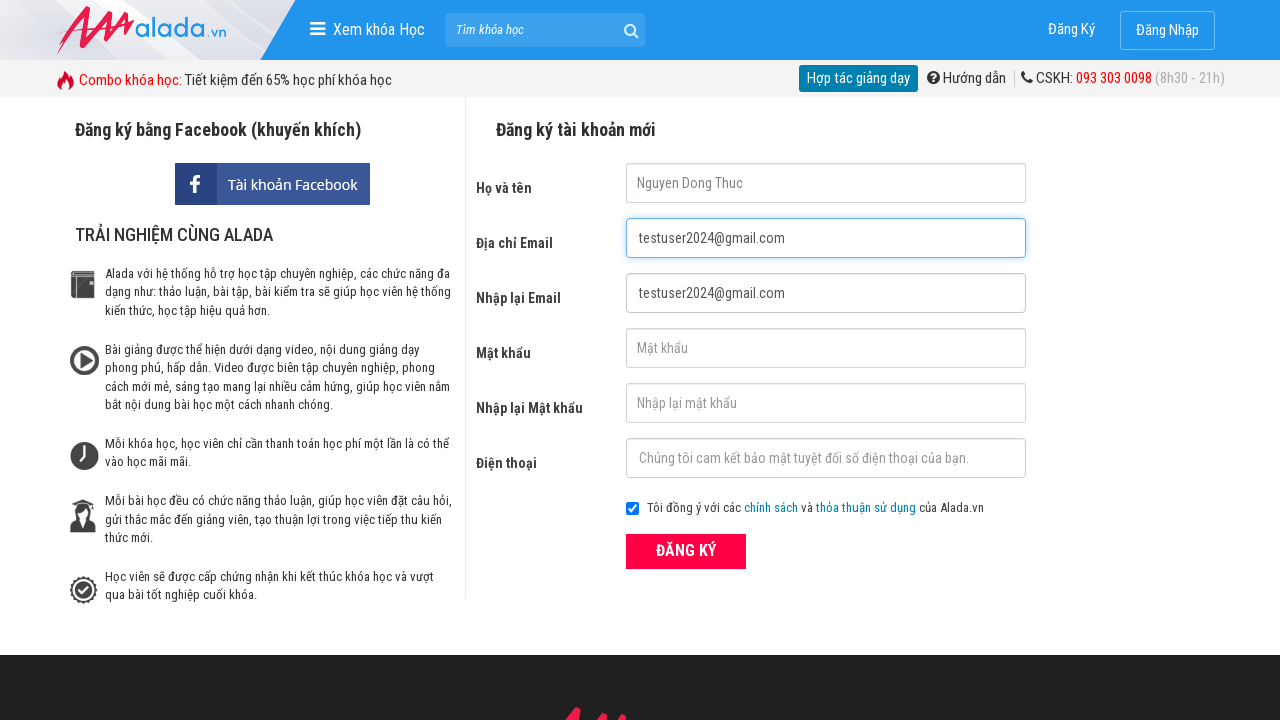

Filled password field with '123456' on #txtPassword
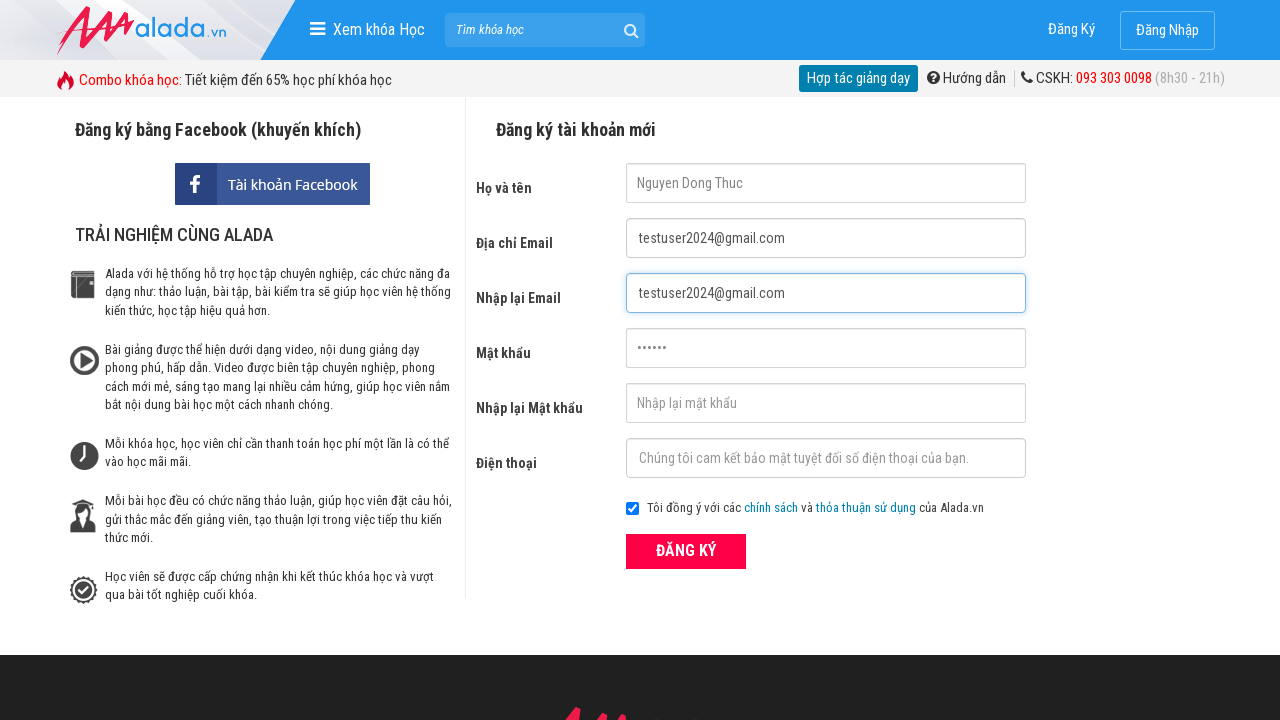

Filled confirm password field with mismatched password '123457' on #txtCPassword
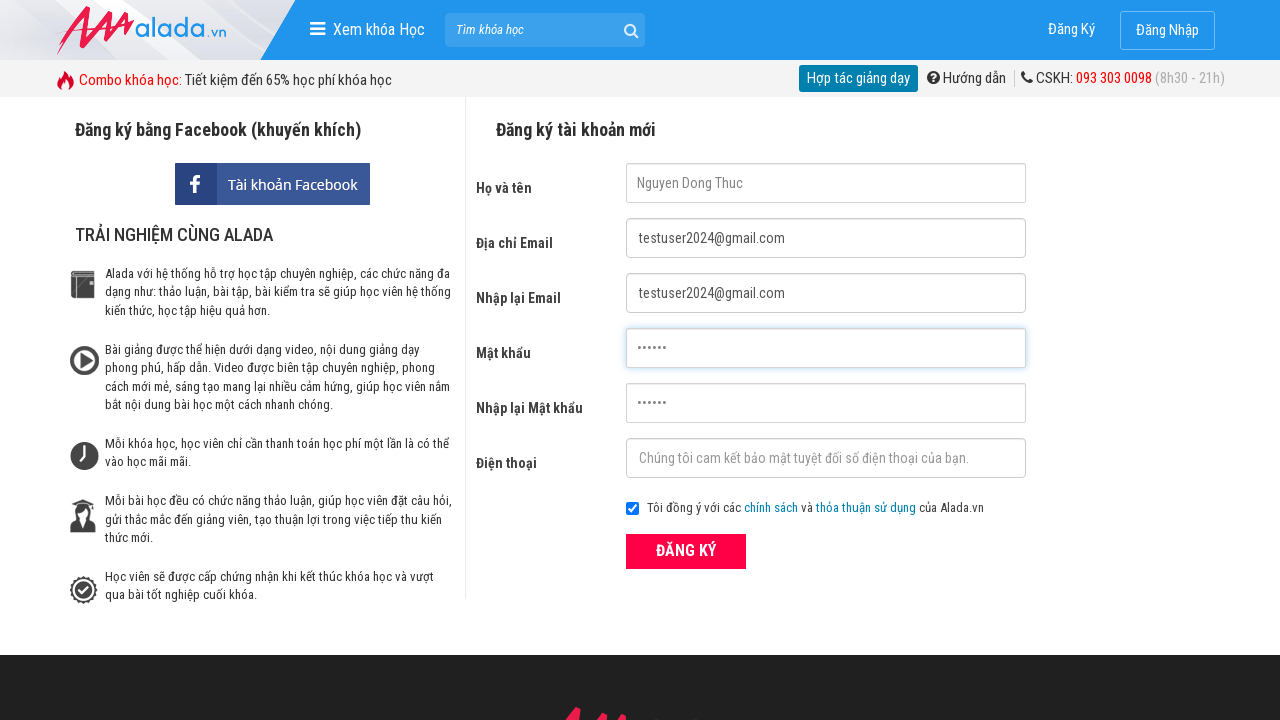

Filled phone field with '09012345678' on #txtPhone
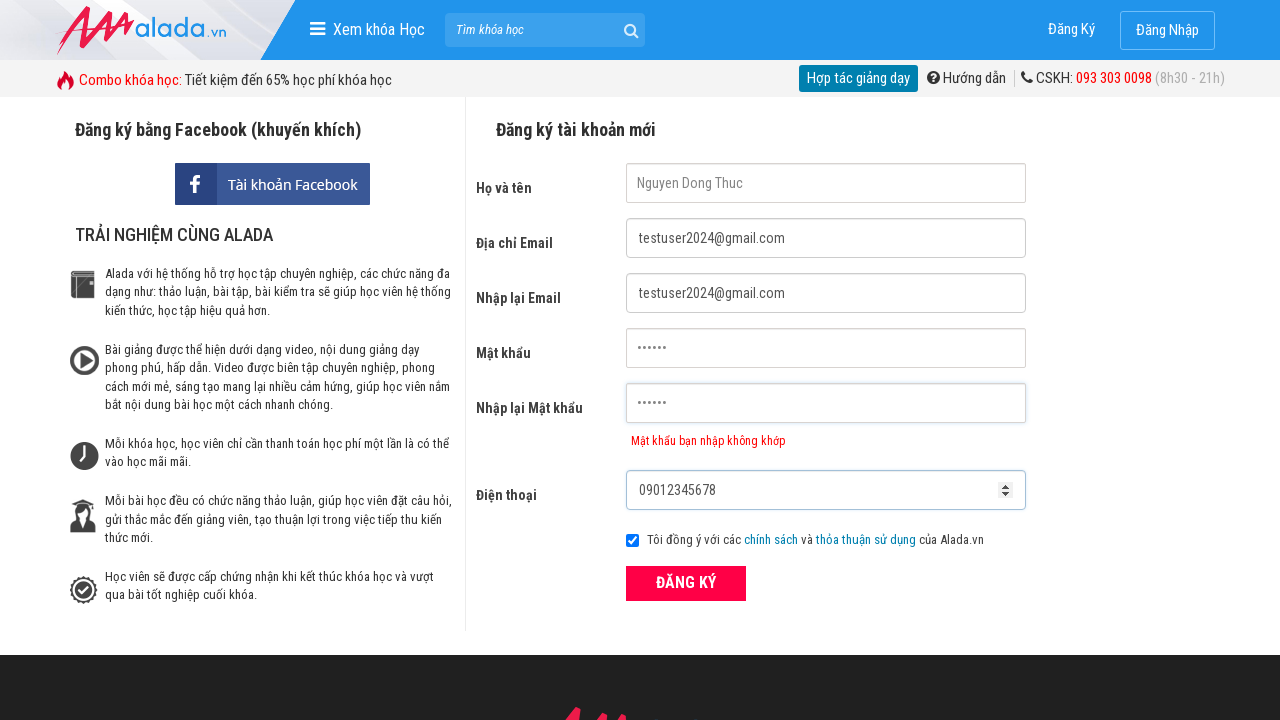

Clicked ĐĂNG KÝ (Register) button at (686, 583) on xpath=//div[@class='field_btn']//button[text()='ĐĂNG KÝ']
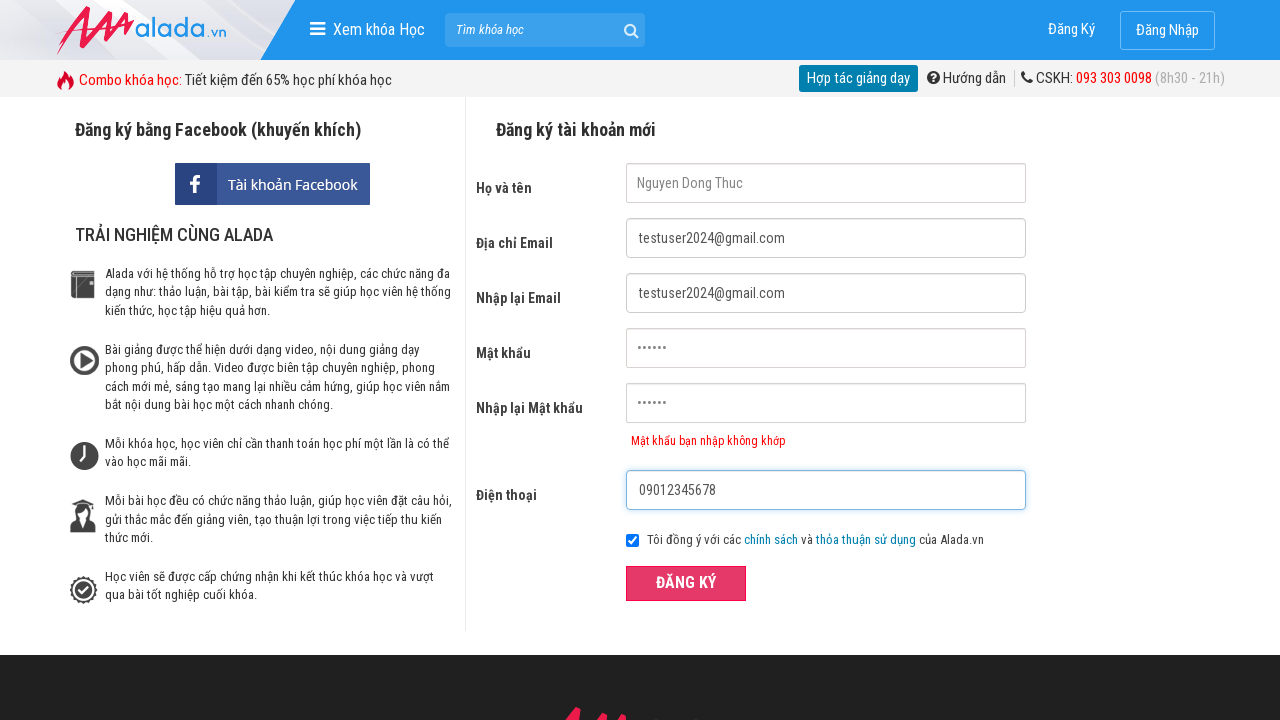

Password mismatch error message appeared
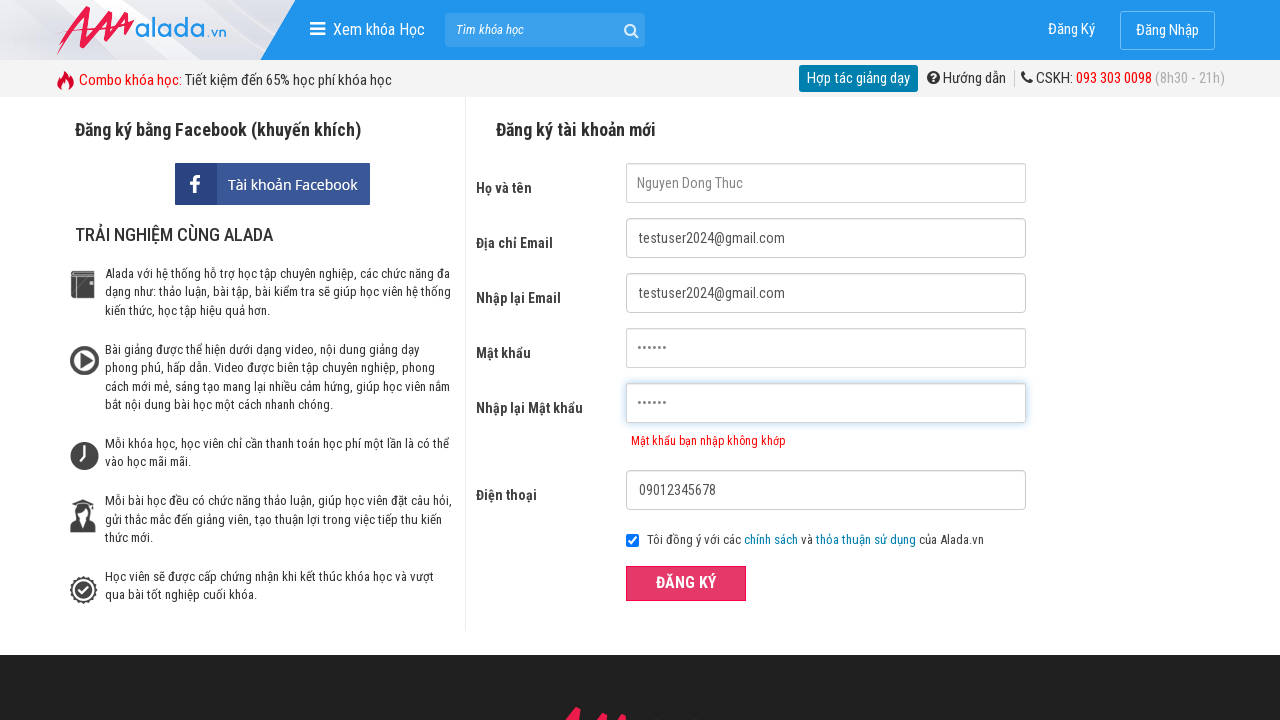

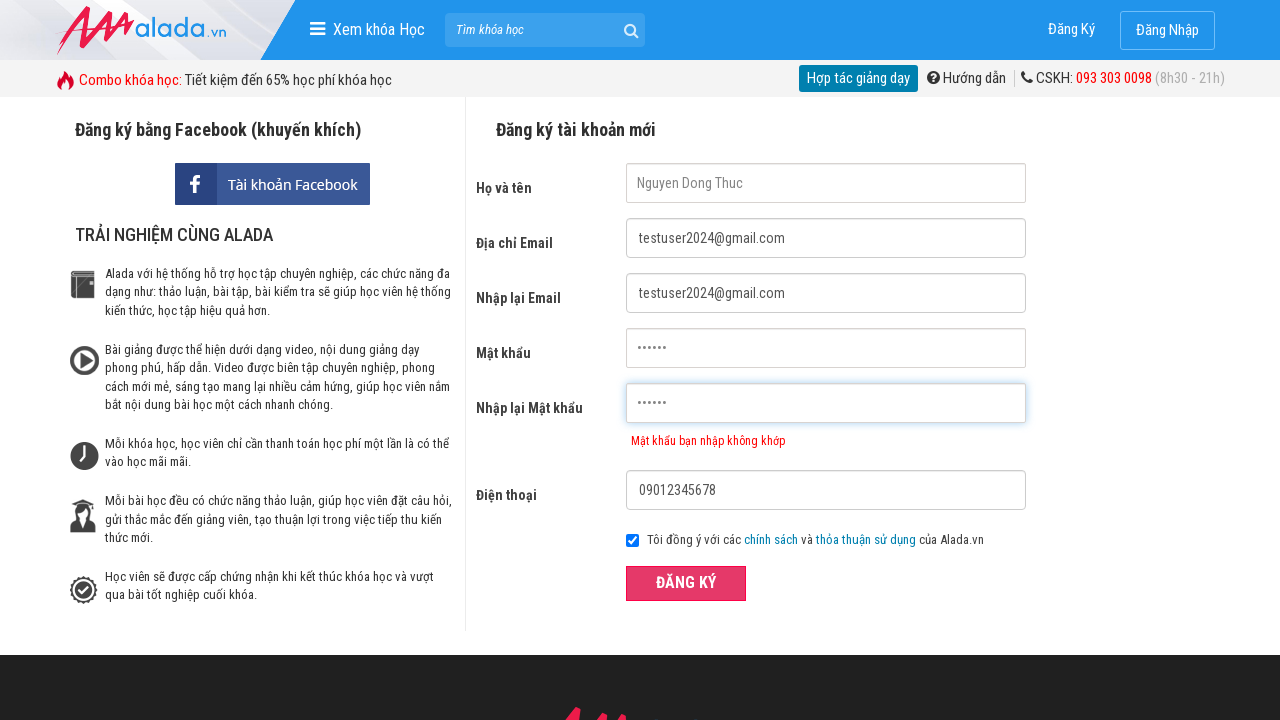